Tests a form interaction by reading a hidden attribute value from an element, calculating a result using a mathematical formula, filling in the answer, checking two checkboxes, and submitting the form.

Starting URL: http://suninjuly.github.io/get_attribute.html

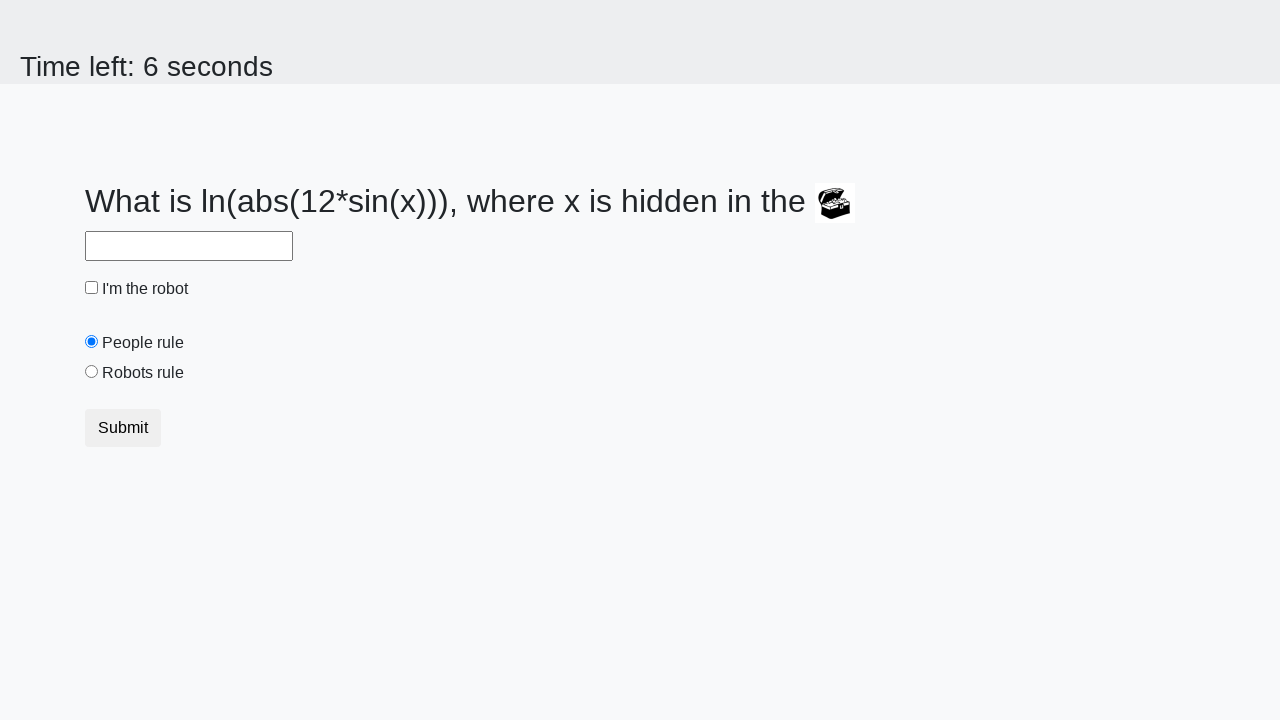

Located the treasure element with hidden attribute
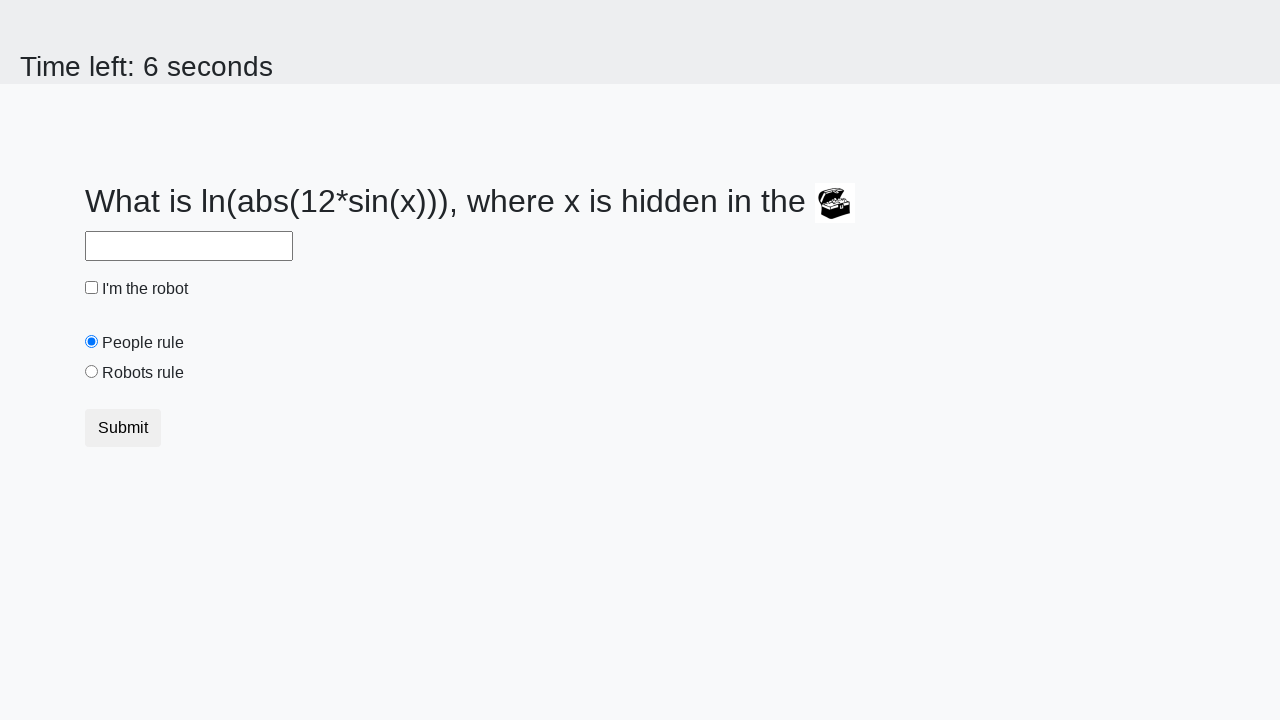

Retrieved hidden valuex attribute from treasure element
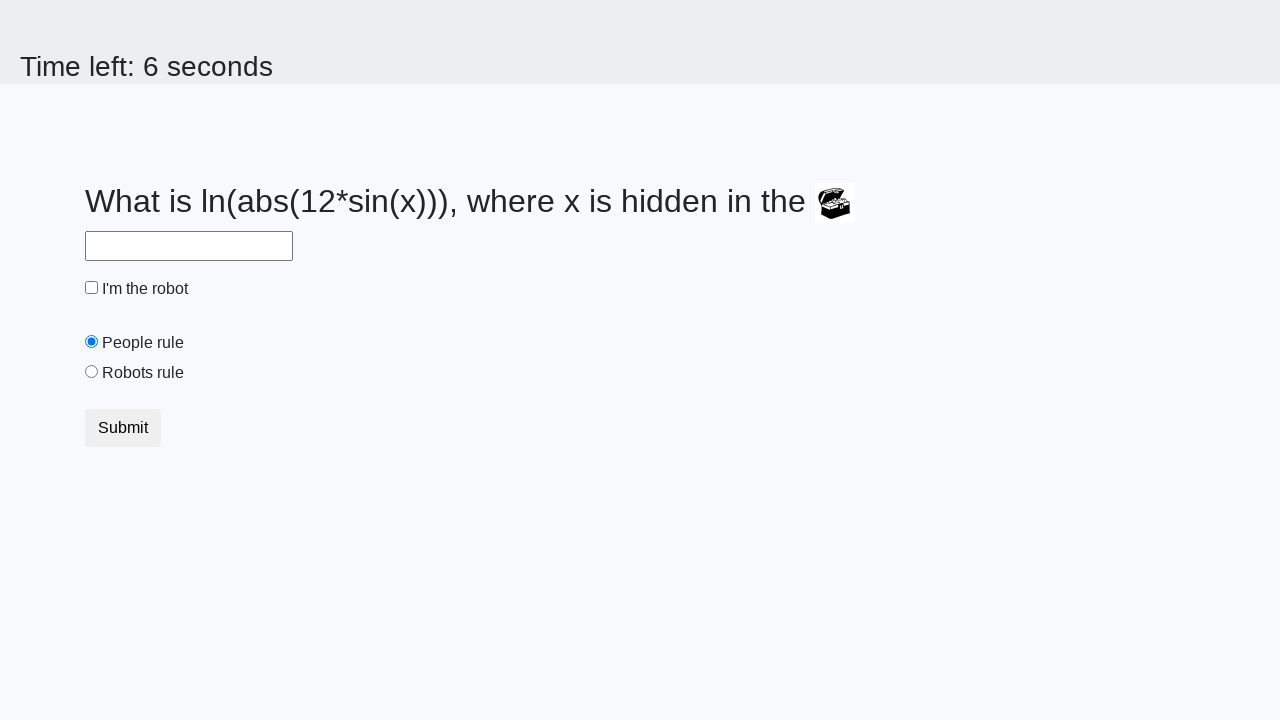

Calculated answer using mathematical formula: log(abs(12*sin(x)))
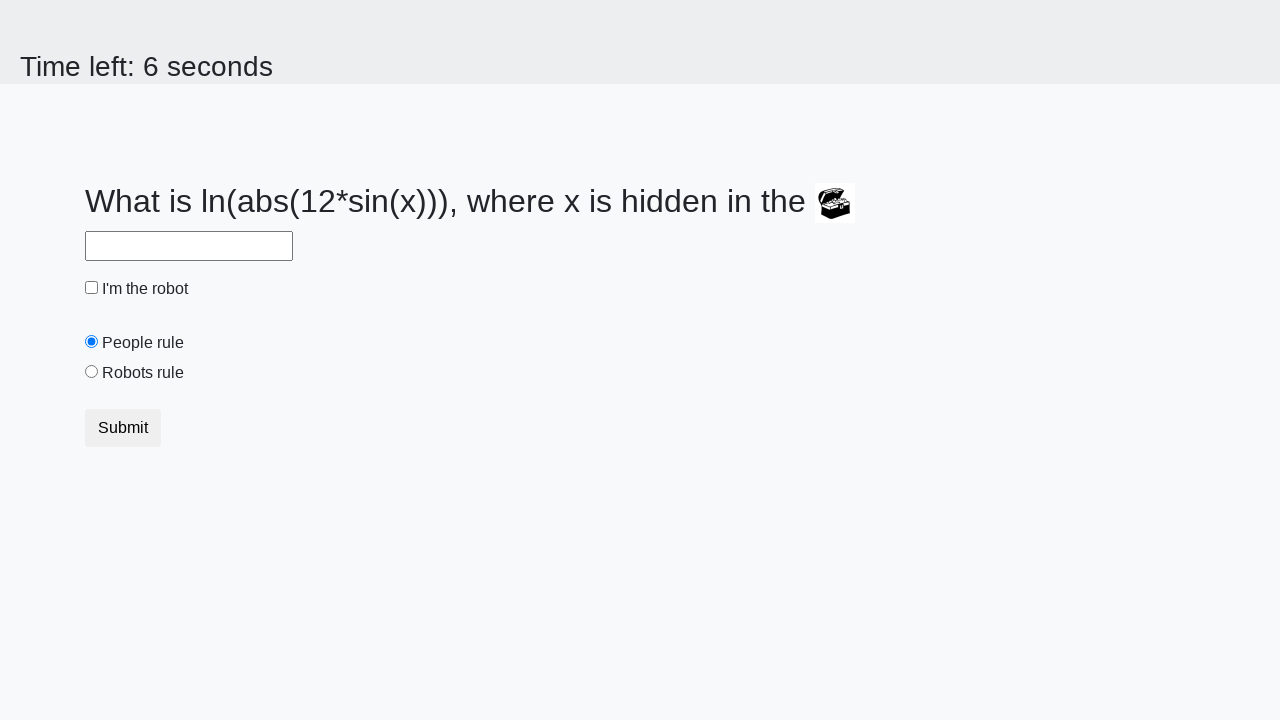

Filled answer field with calculated value on #answer
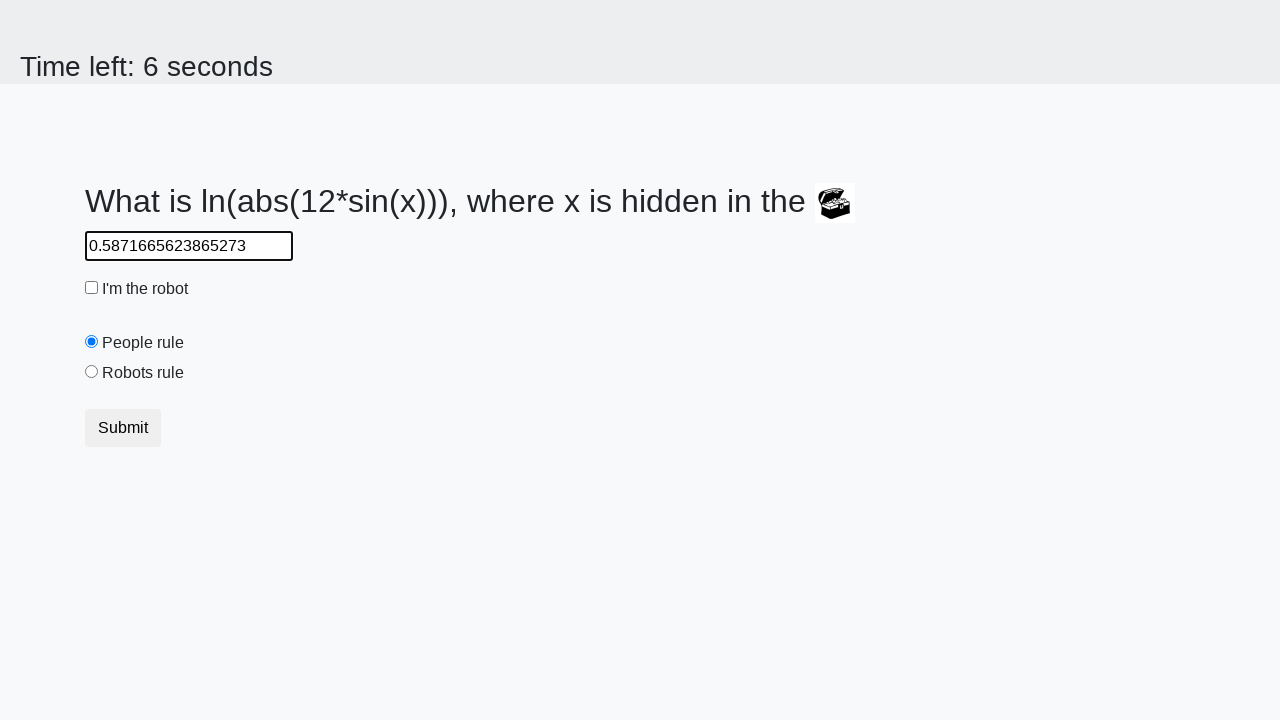

Checked the robot checkbox at (92, 288) on #robotCheckbox
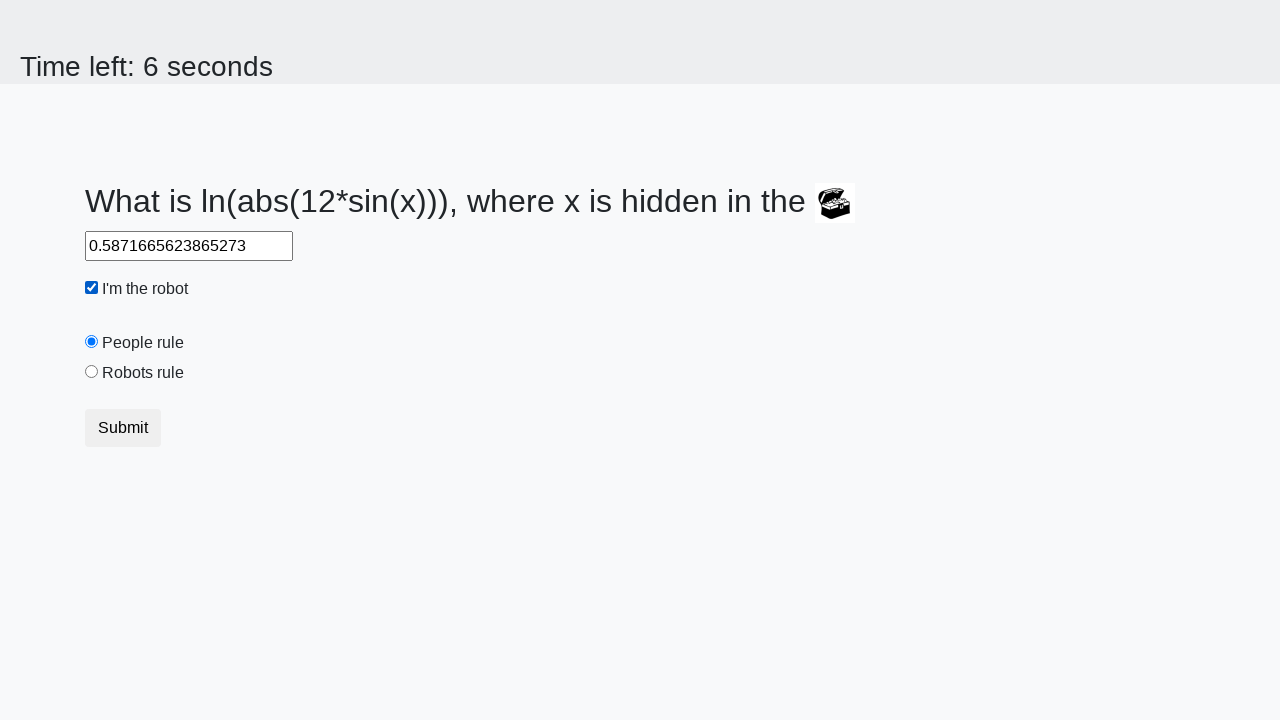

Checked the robots rule checkbox at (92, 372) on #robotsRule
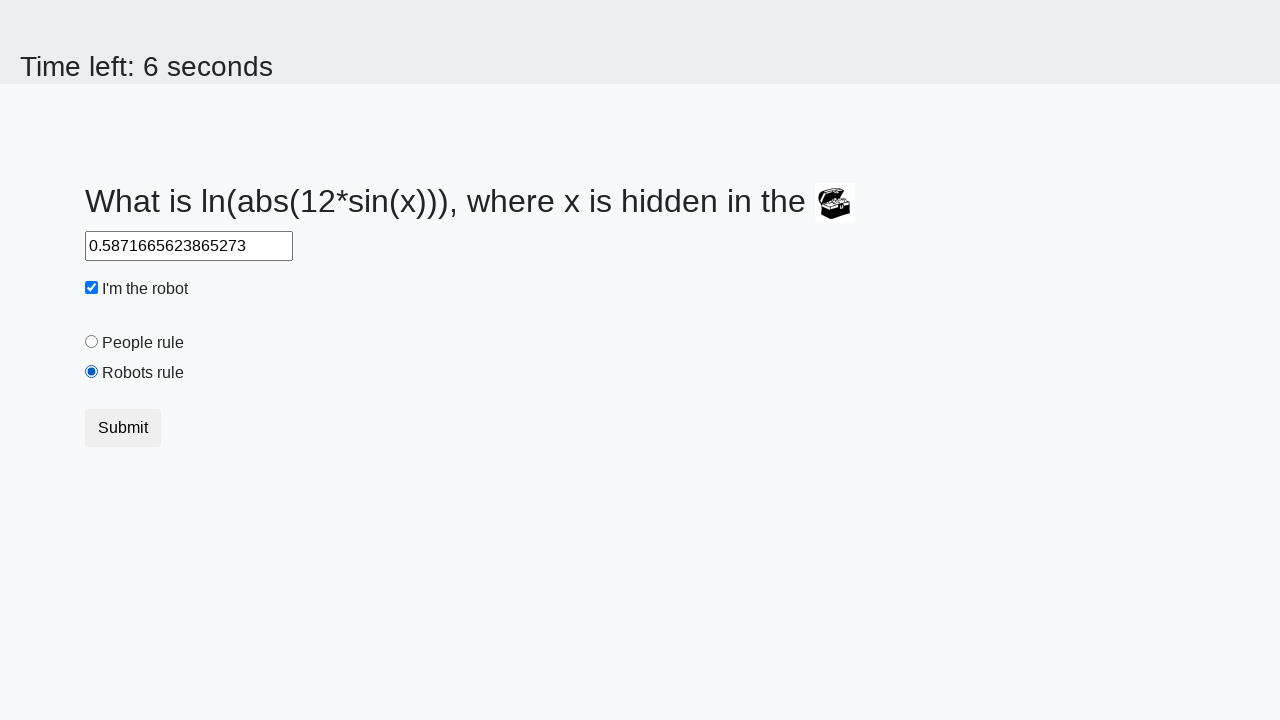

Clicked the submit button to complete form submission at (123, 428) on button.btn
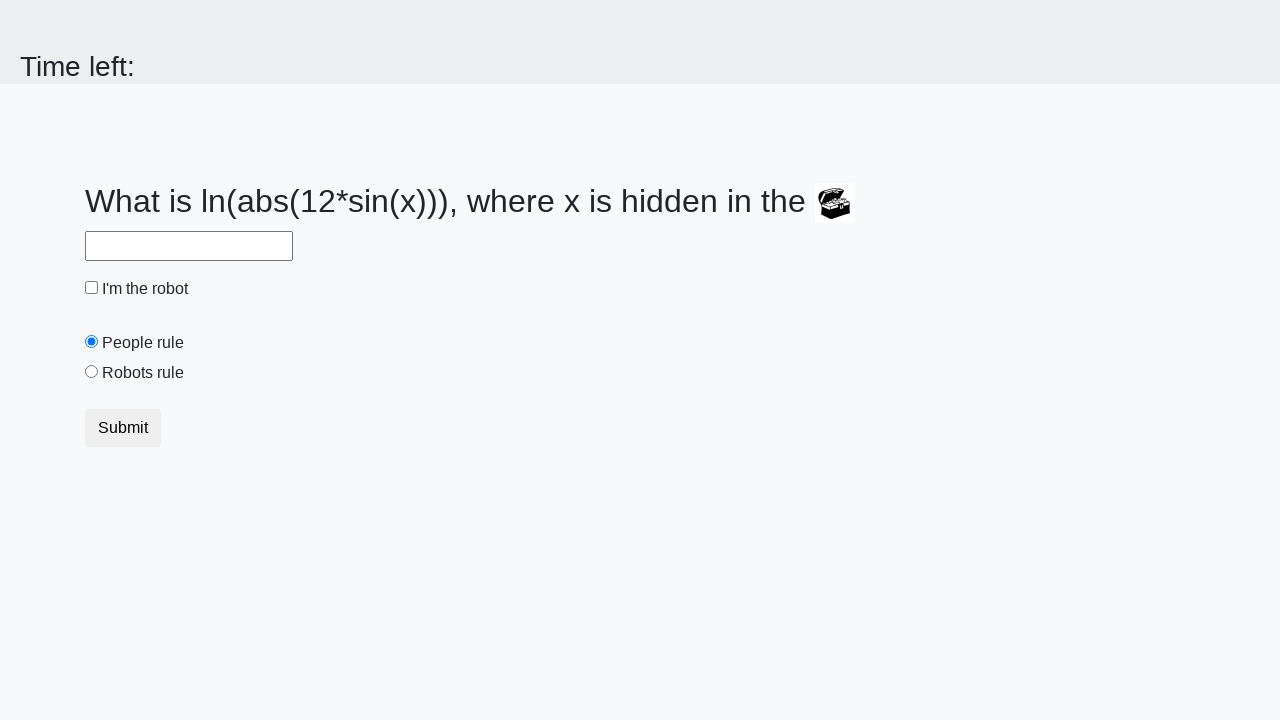

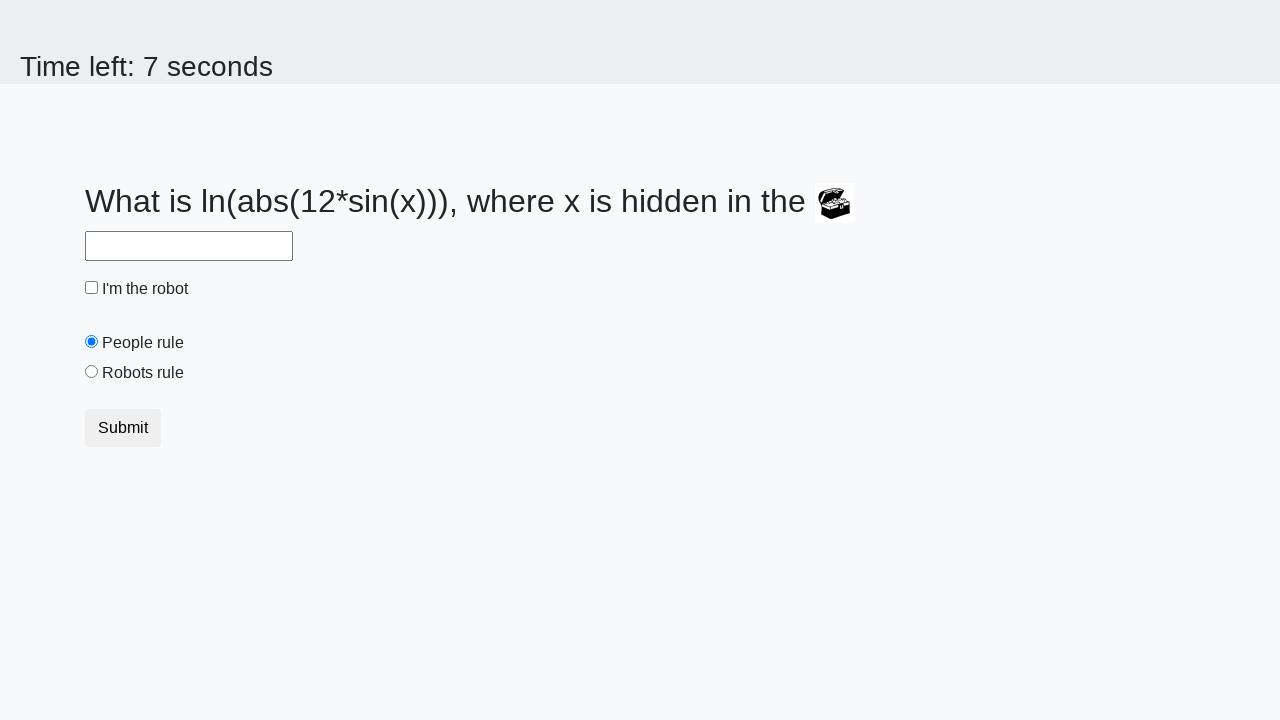